Tests that clicking Clear completed removes completed items from the list

Starting URL: https://demo.playwright.dev/todomvc

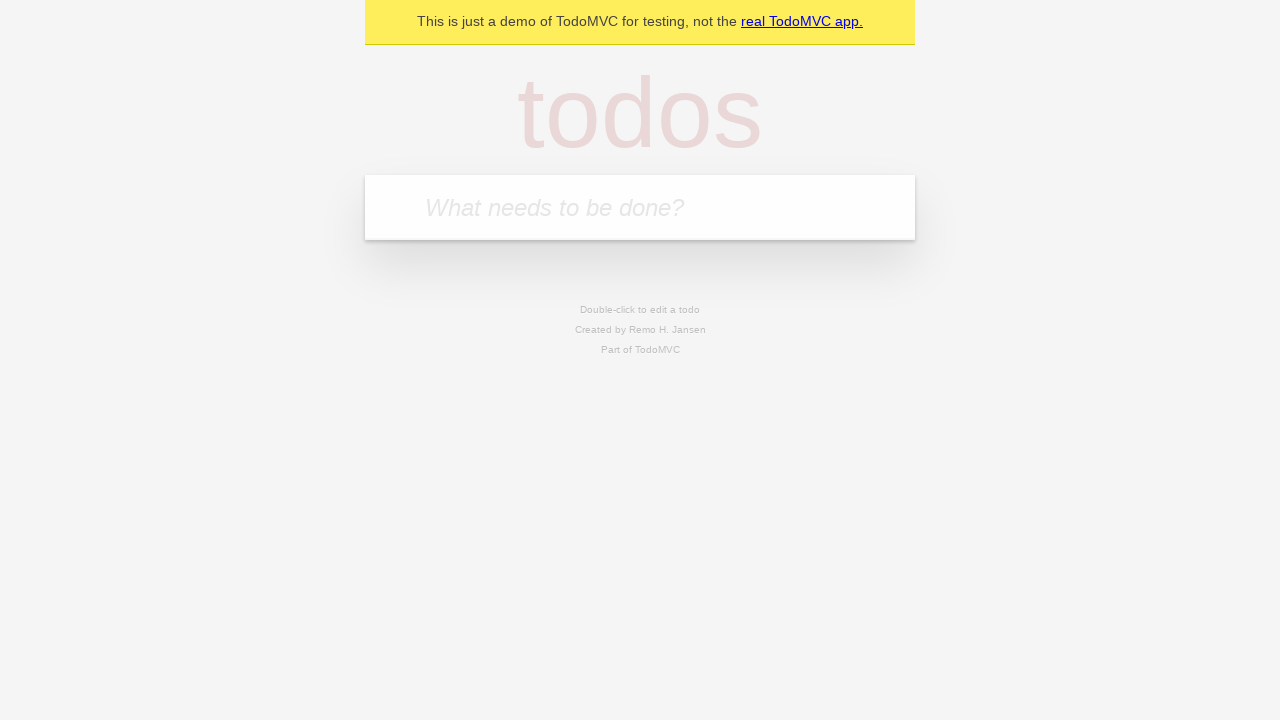

Filled todo input with 'buy some cheese' on internal:attr=[placeholder="What needs to be done?"i]
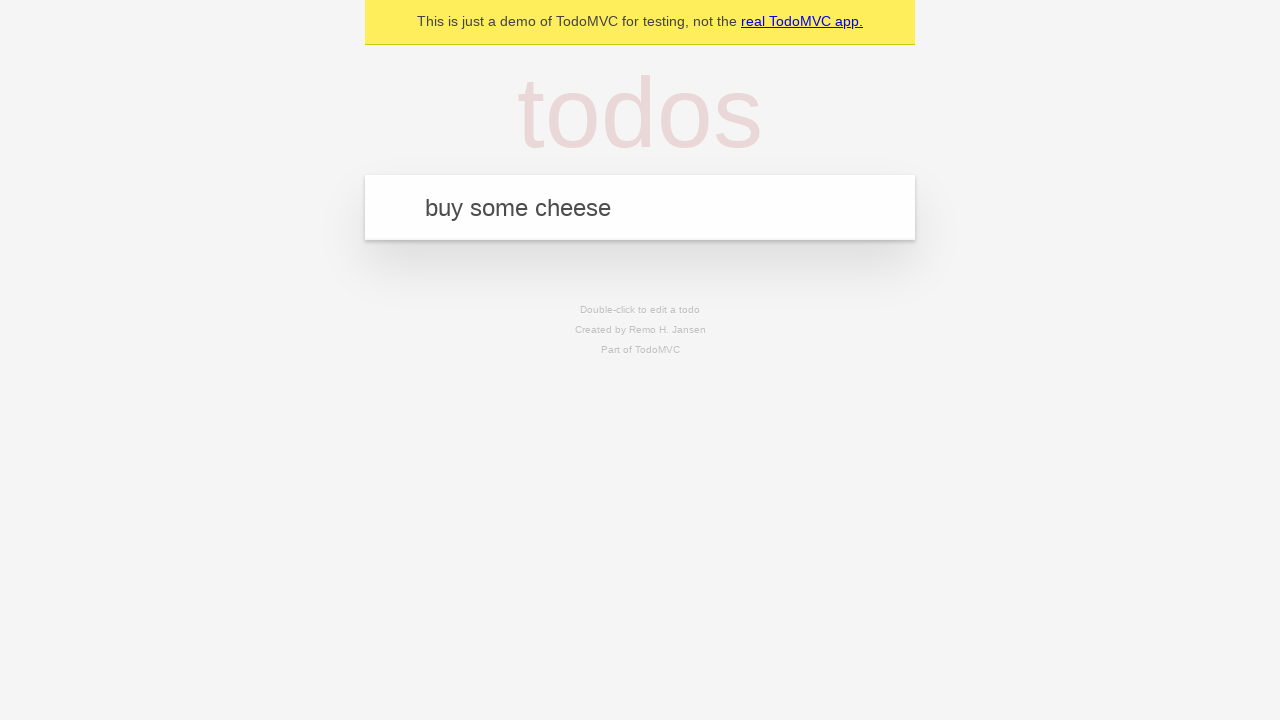

Pressed Enter to add first todo item on internal:attr=[placeholder="What needs to be done?"i]
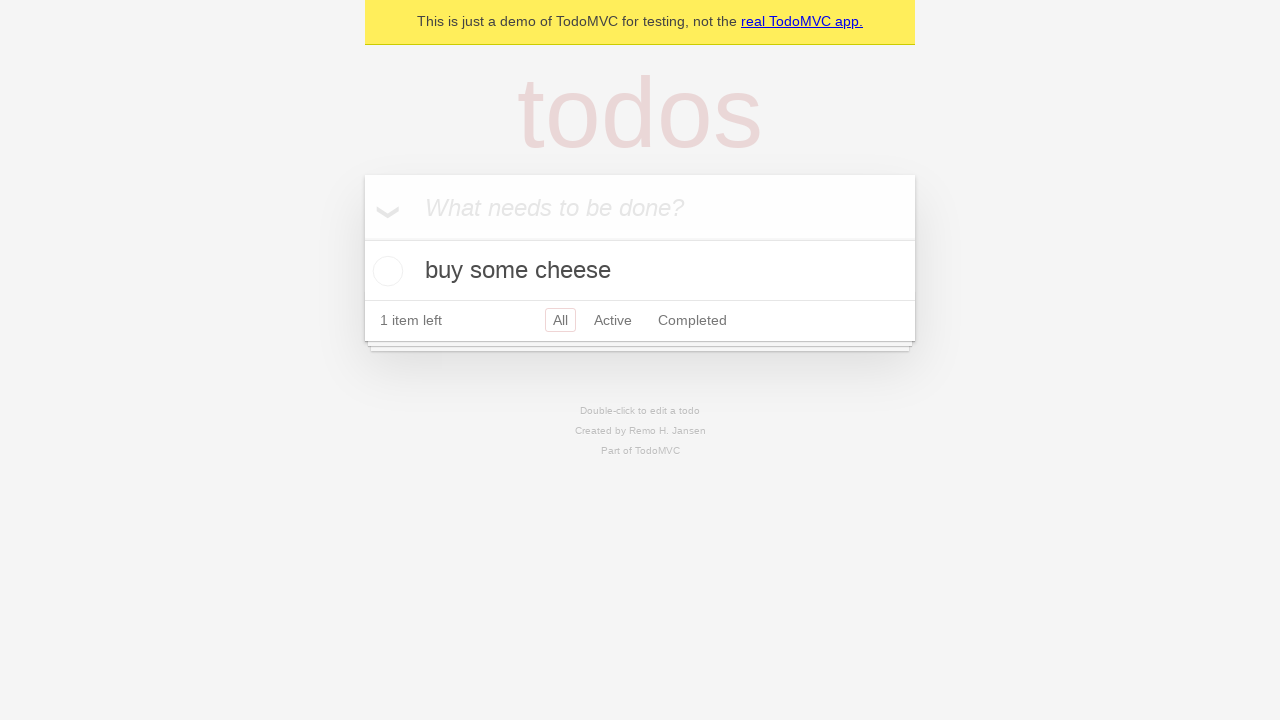

Filled todo input with 'feed the cat' on internal:attr=[placeholder="What needs to be done?"i]
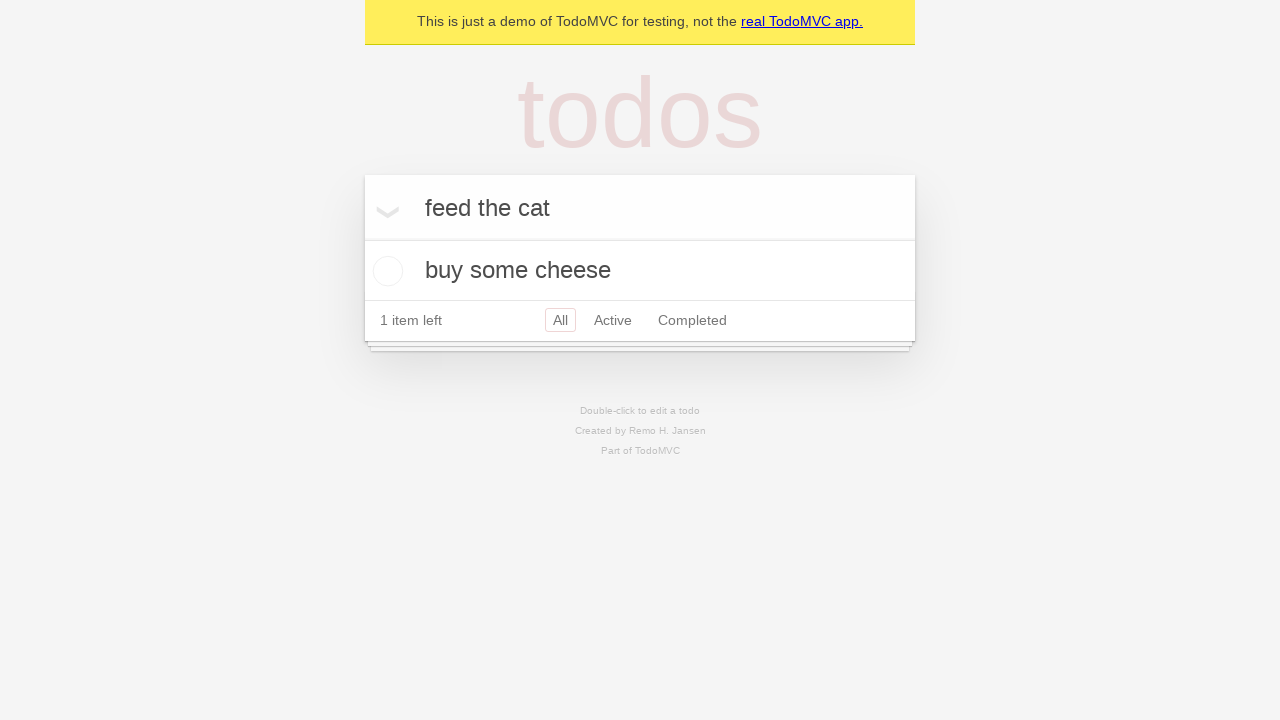

Pressed Enter to add second todo item on internal:attr=[placeholder="What needs to be done?"i]
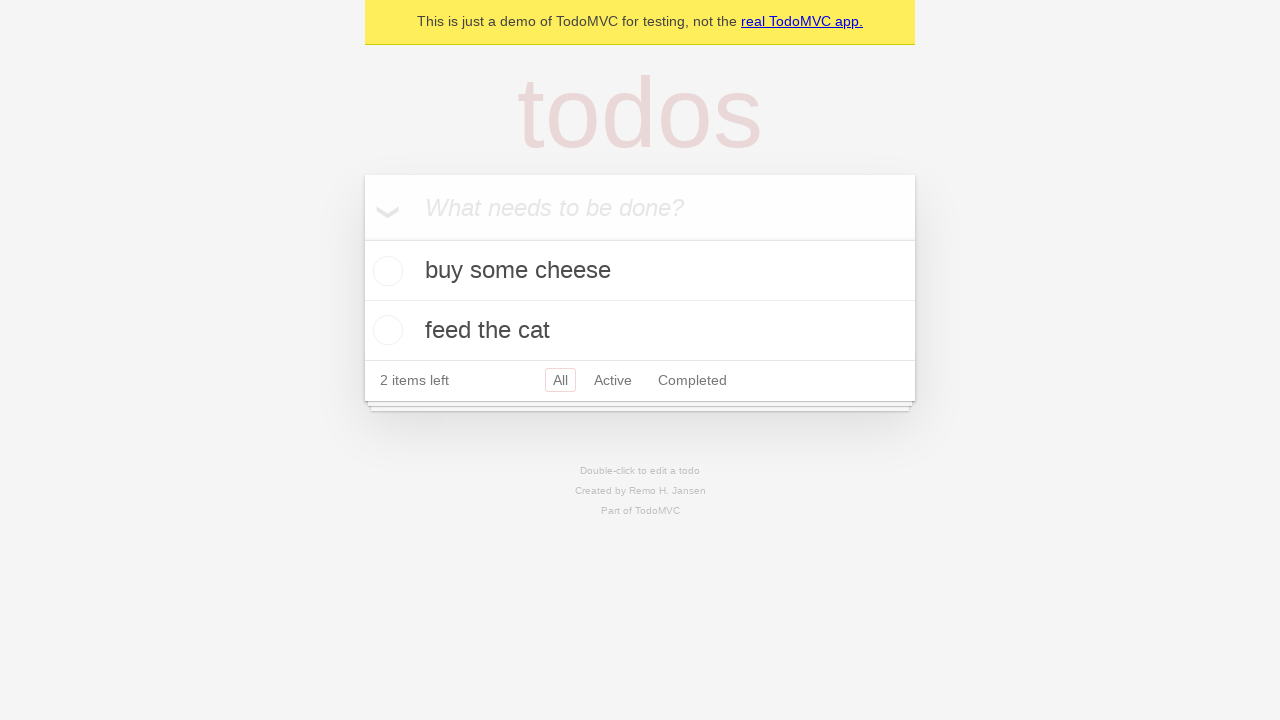

Filled todo input with 'book a doctors appointment' on internal:attr=[placeholder="What needs to be done?"i]
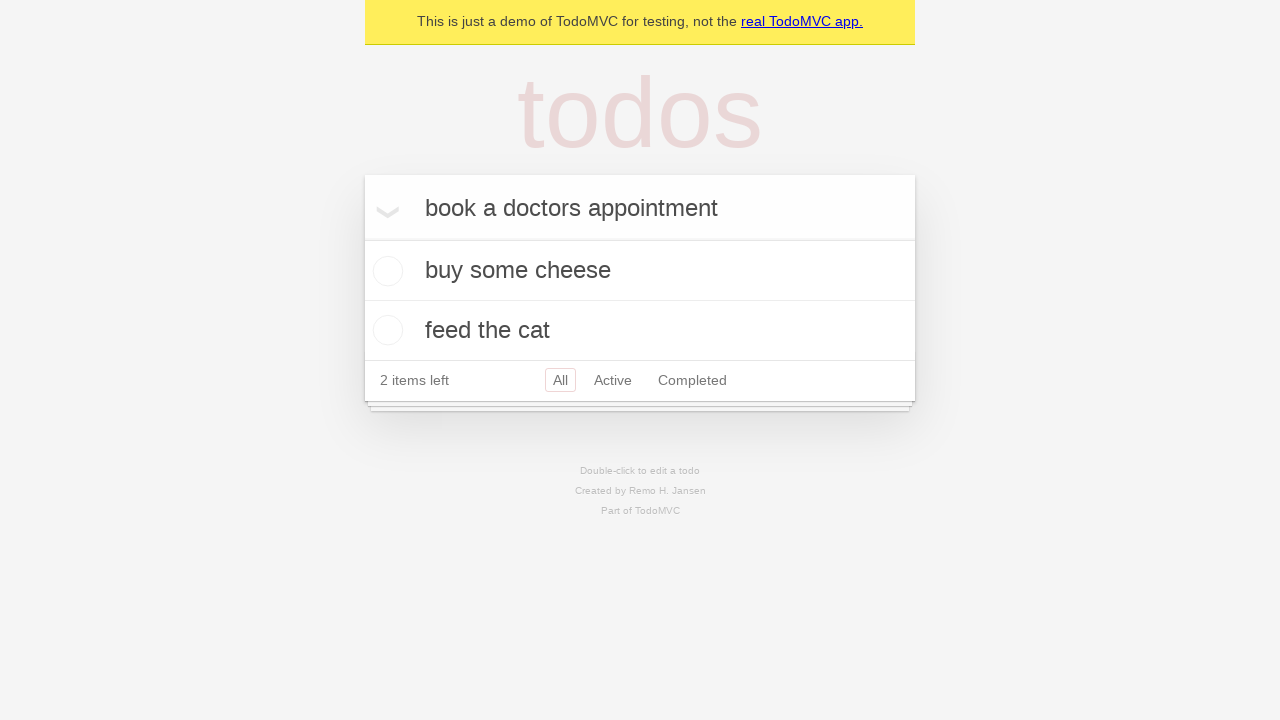

Pressed Enter to add third todo item on internal:attr=[placeholder="What needs to be done?"i]
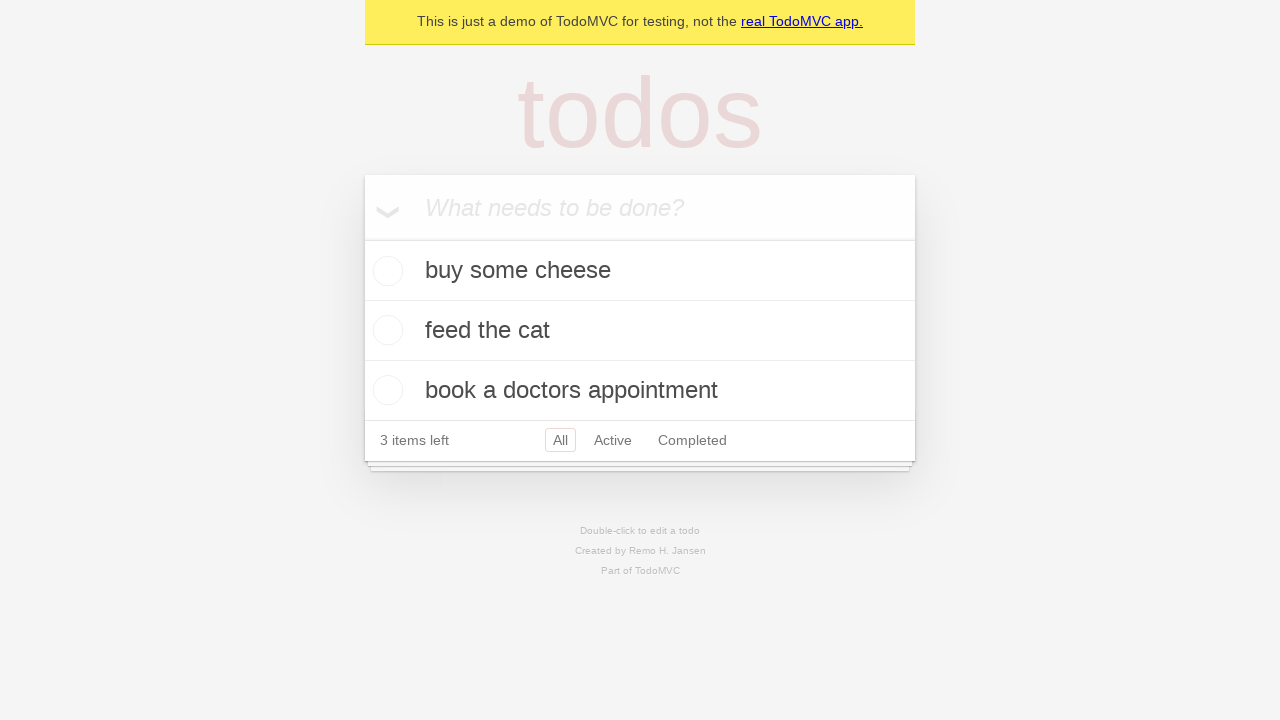

Waited for all three todo items to load
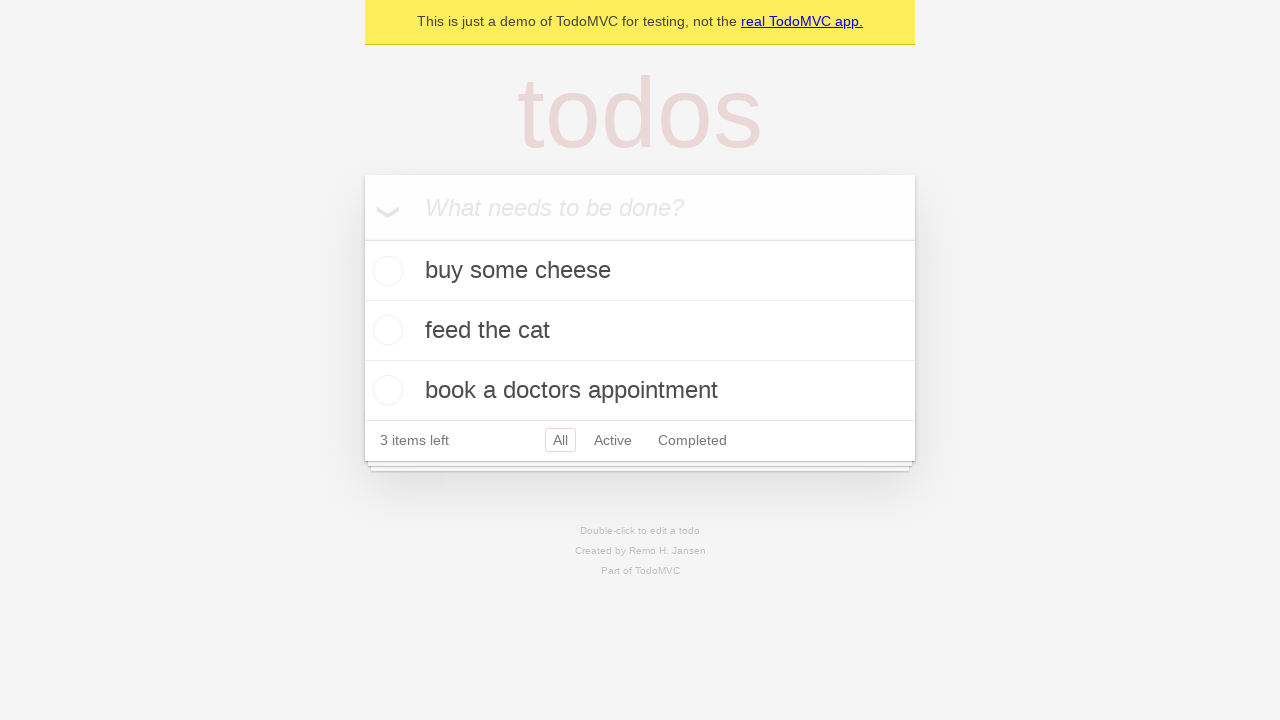

Checked the second todo item checkbox to mark it as completed at (385, 330) on internal:testid=[data-testid="todo-item"s] >> nth=1 >> internal:role=checkbox
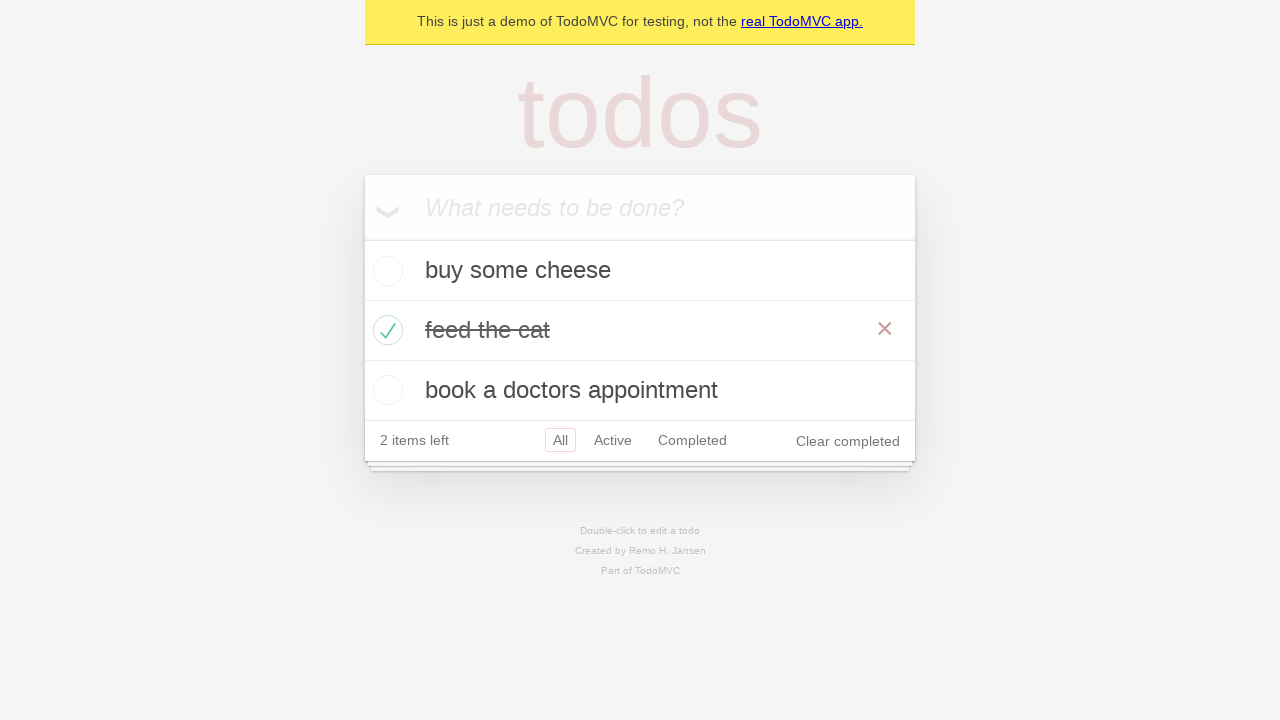

Clicked 'Clear completed' button to remove completed items at (848, 441) on internal:role=button[name="Clear completed"i]
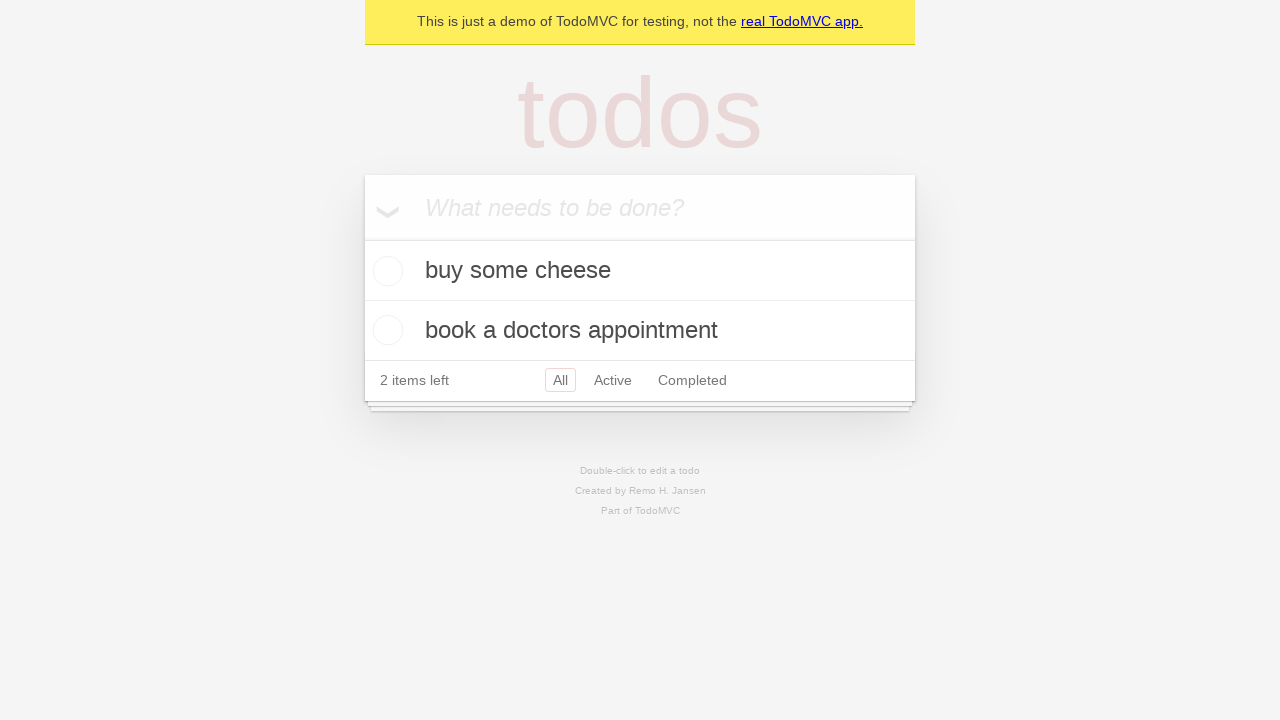

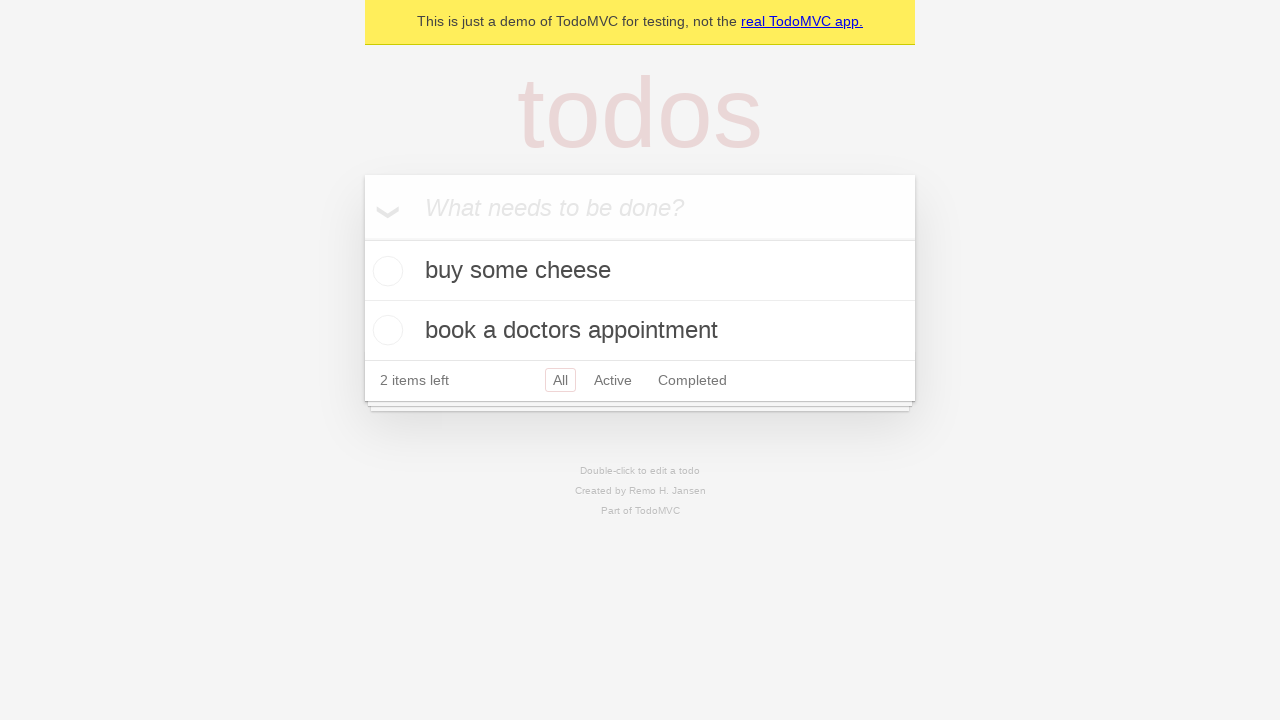